Navigates to the Midtrans demo page and maximizes the browser window (identical to first test, originally had intentionally failing assertion)

Starting URL: https://demo.midtrans.com/

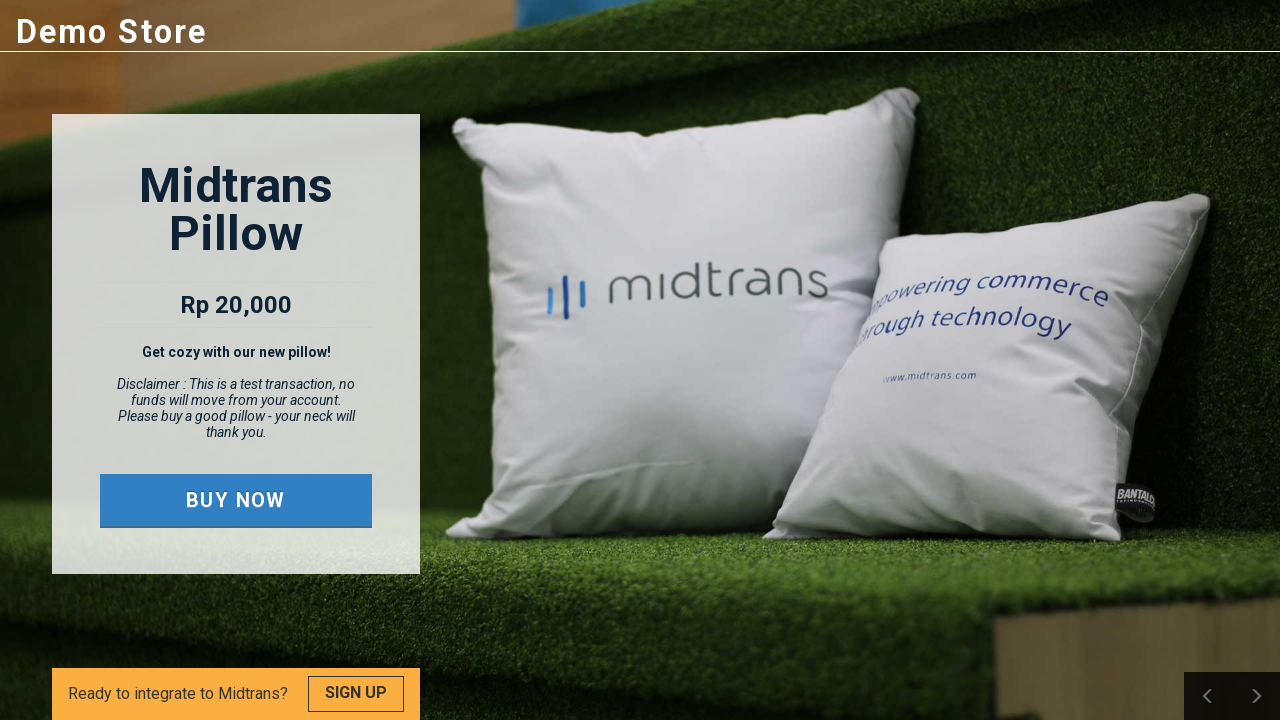

Set viewport size to 1920x1080 to maximize browser window
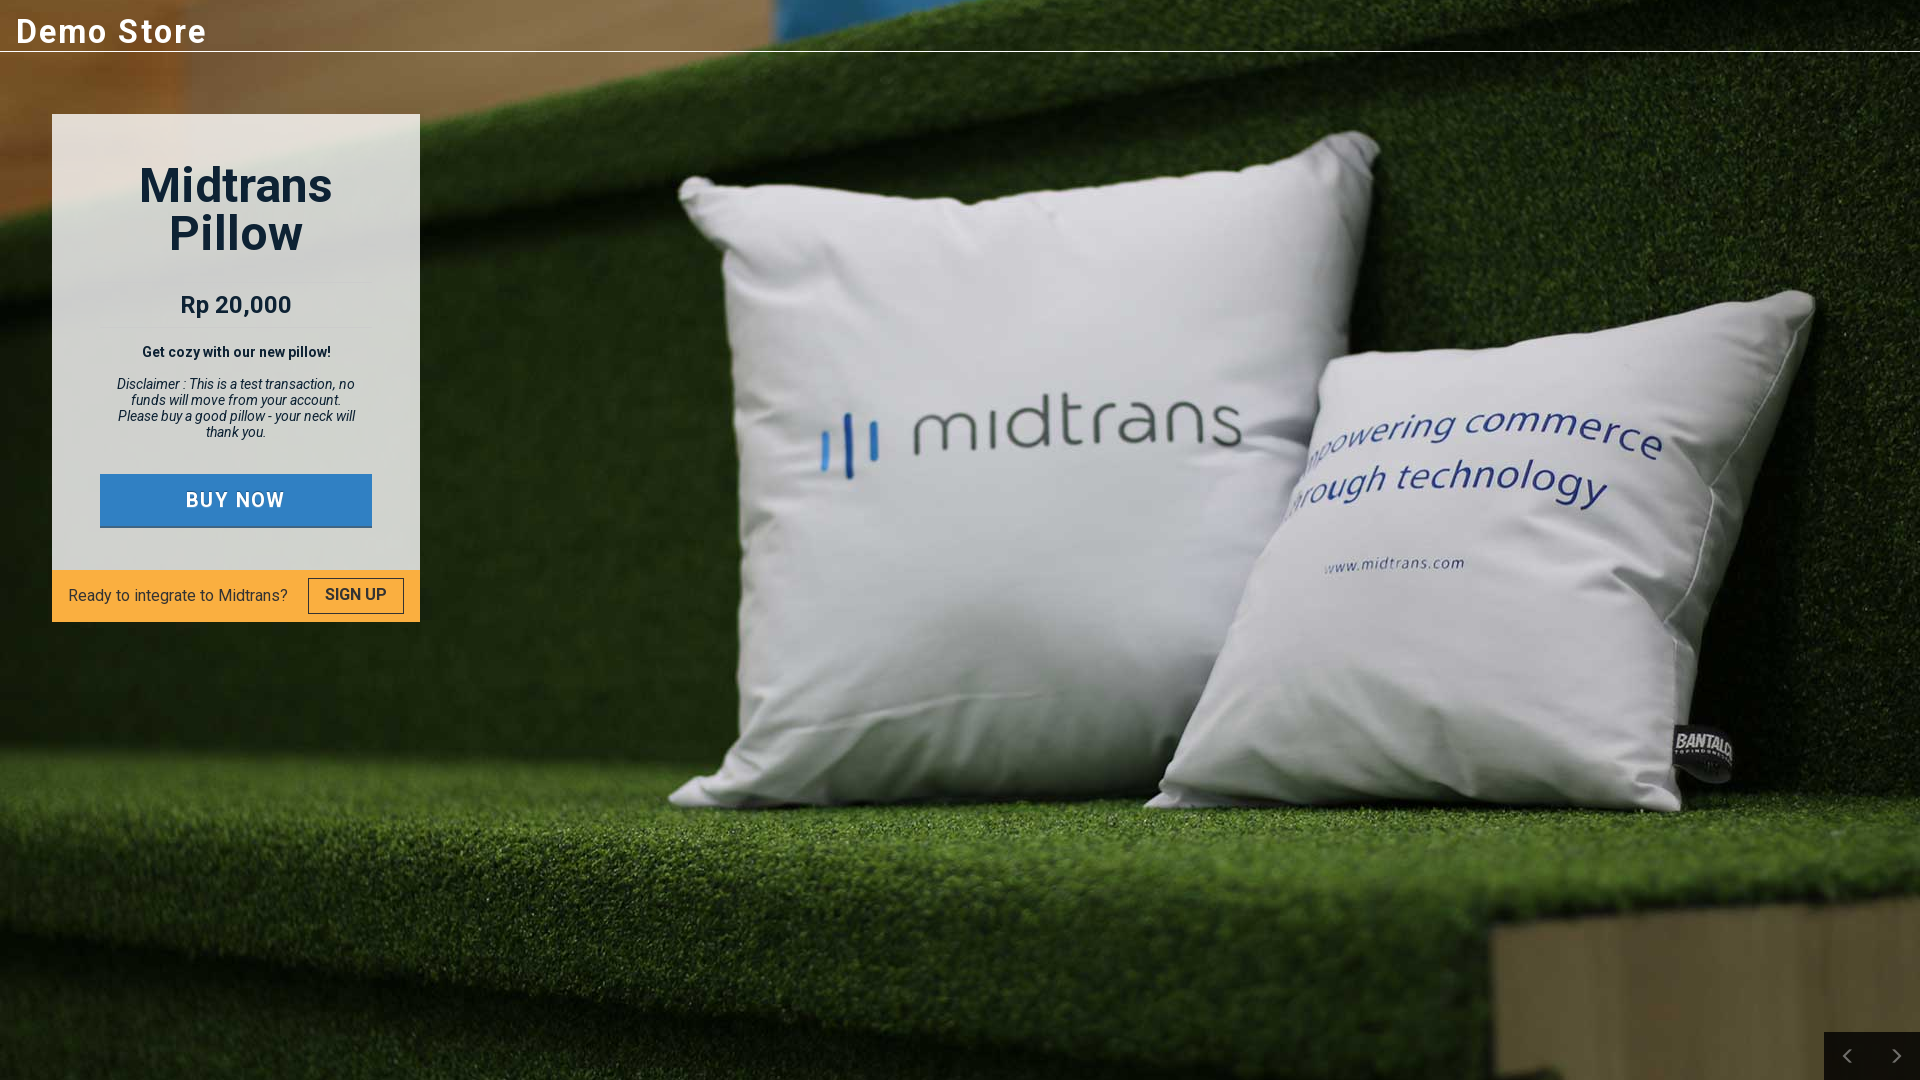

Waited for page to fully load (DOM content loaded)
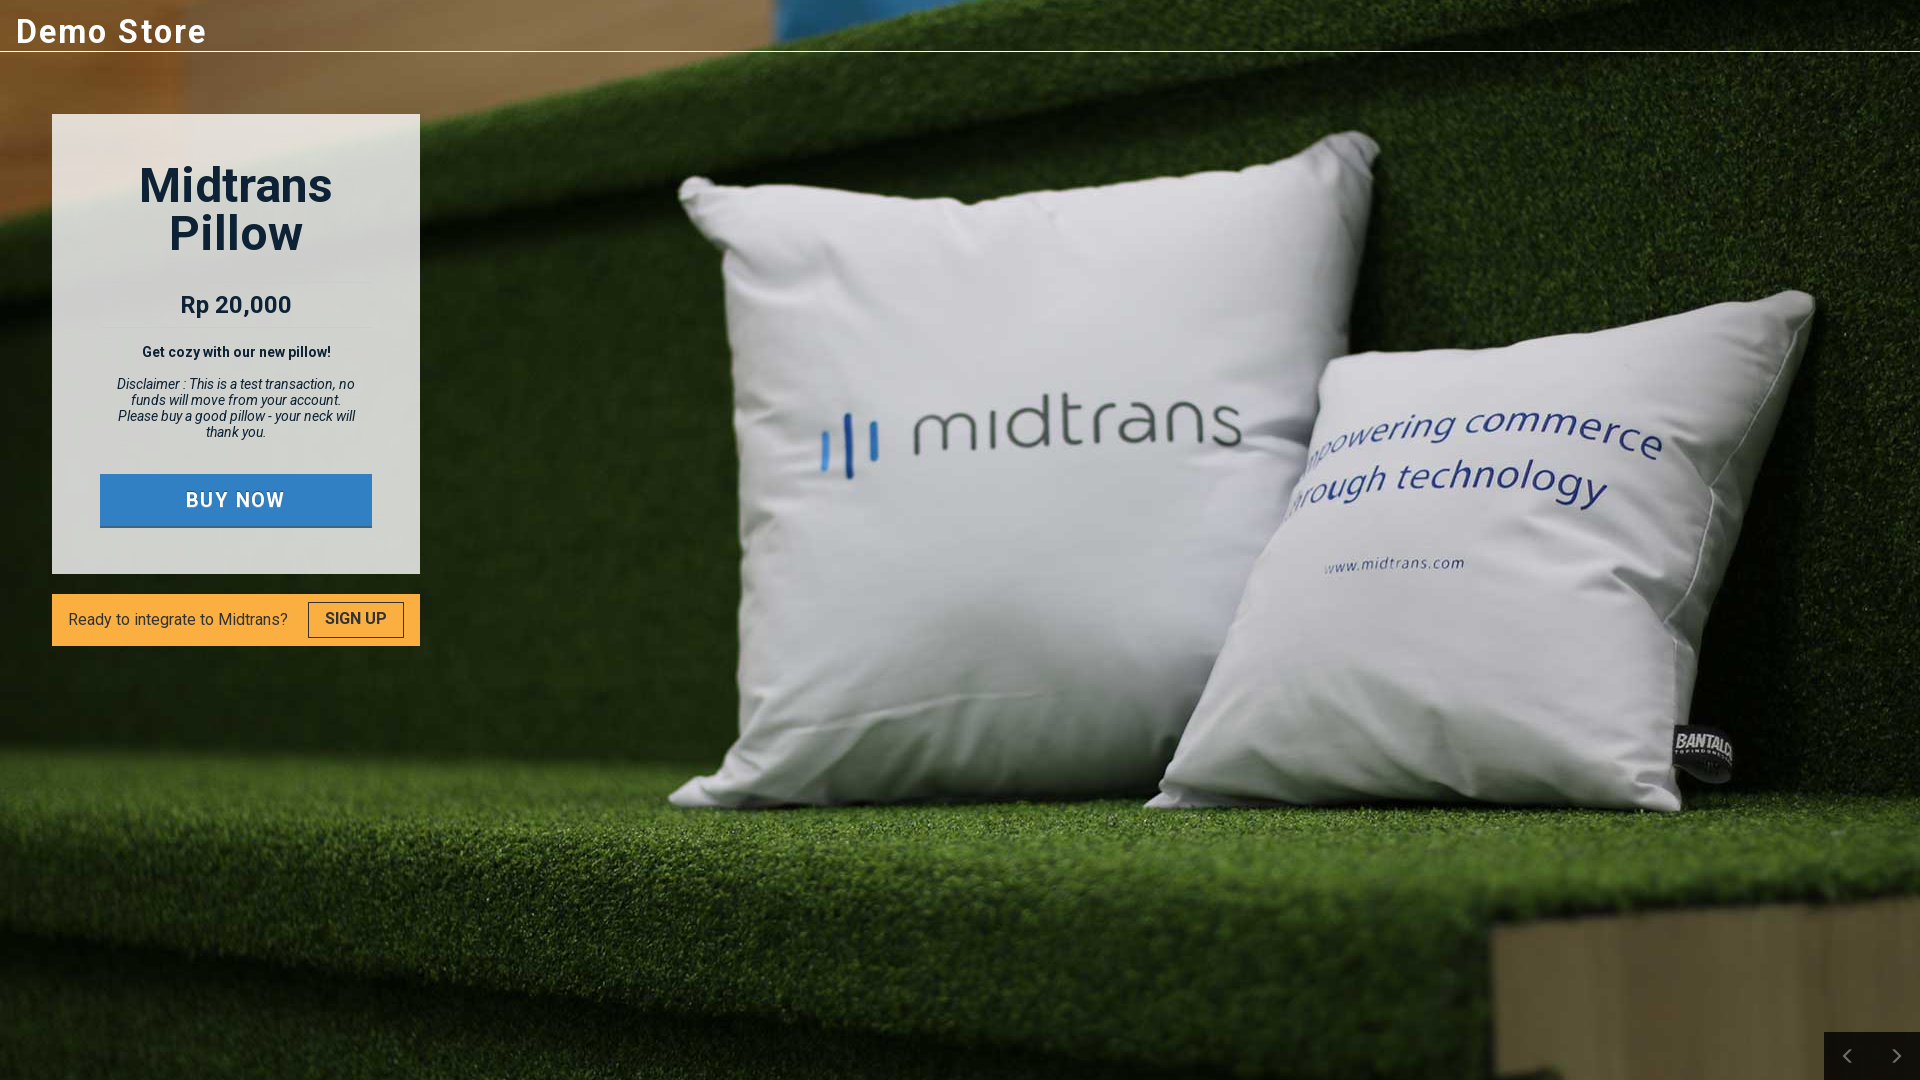

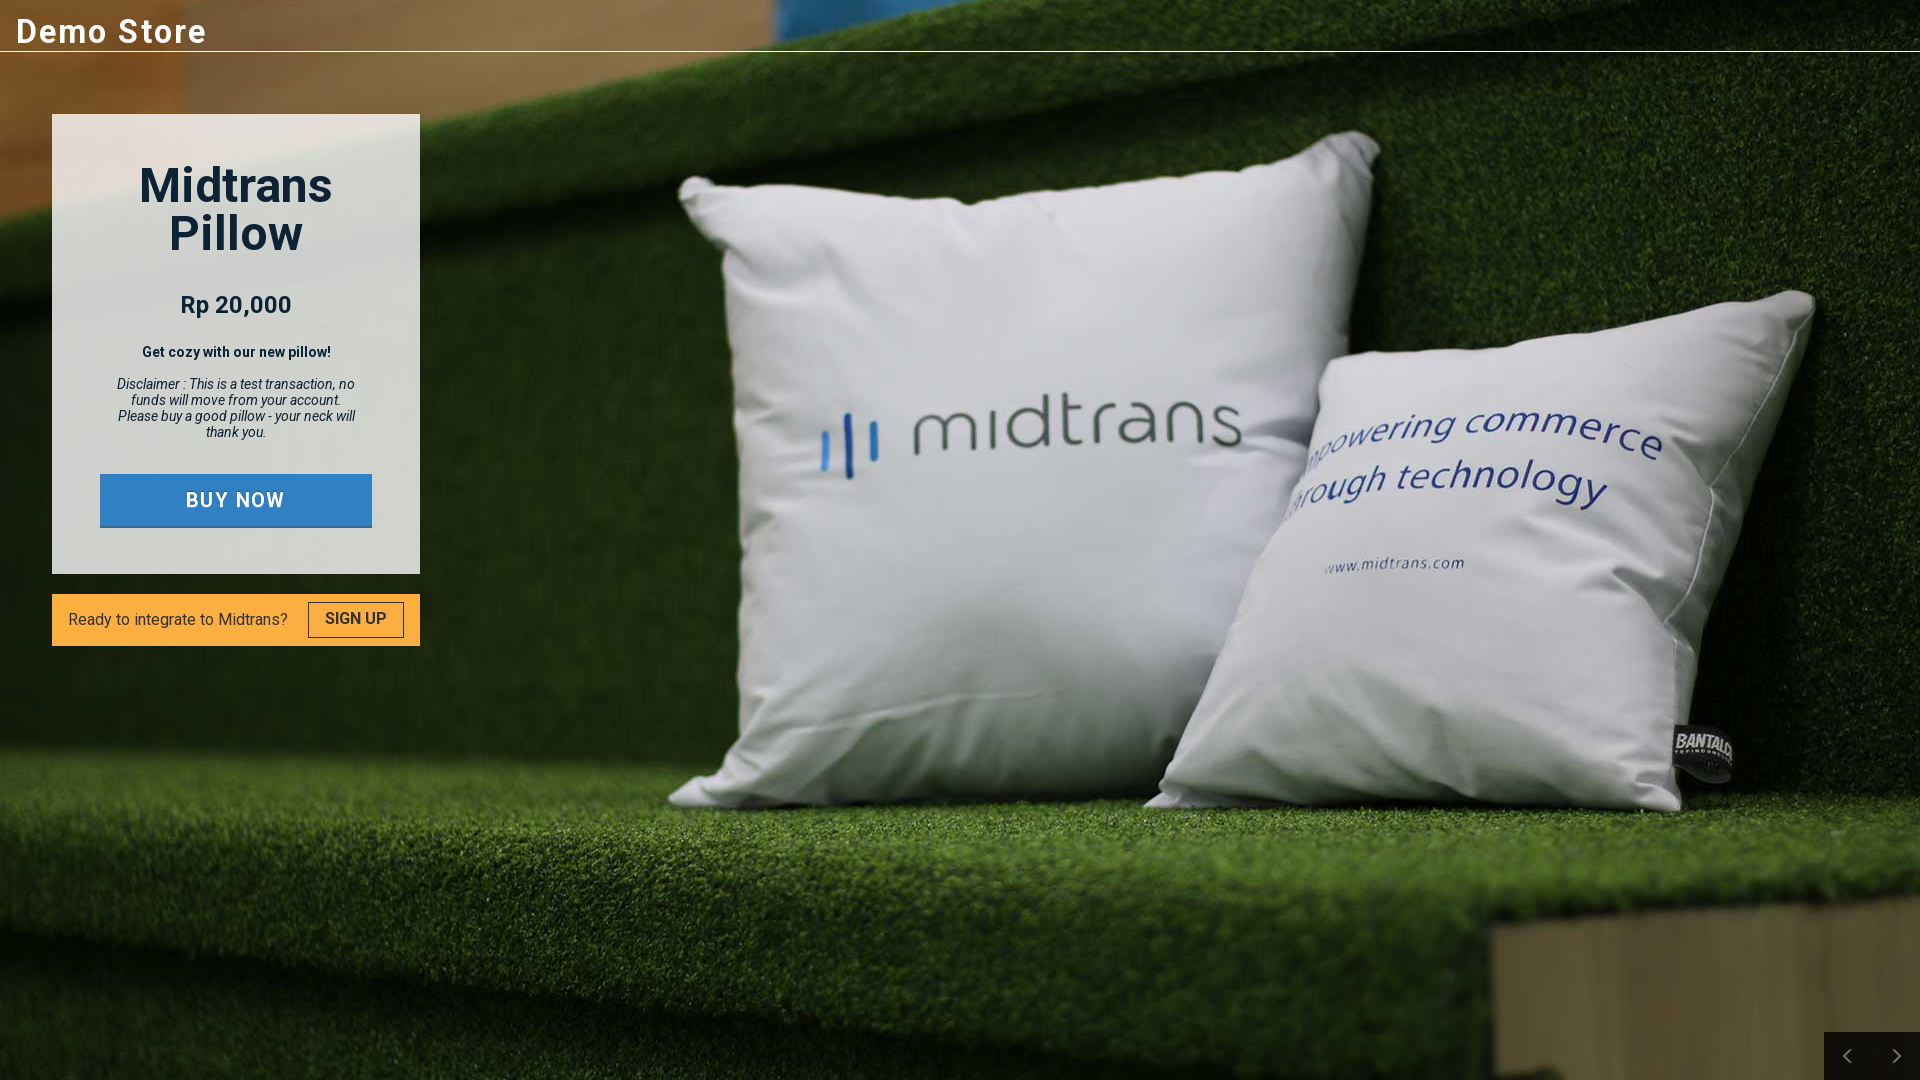